Tests currency rate selection functionality on kurs.kz by selecting different currencies from a dropdown menu

Starting URL: https://kurs.kz/

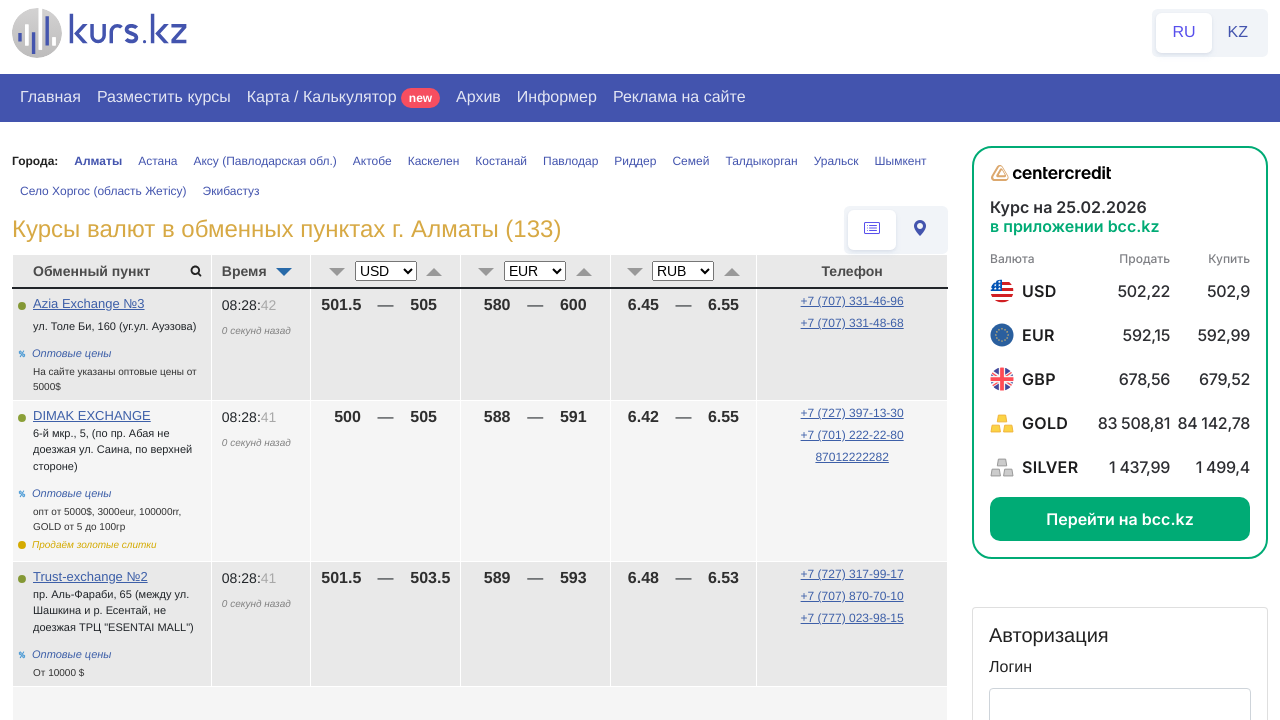

Located currency selector dropdown on kurs.kz
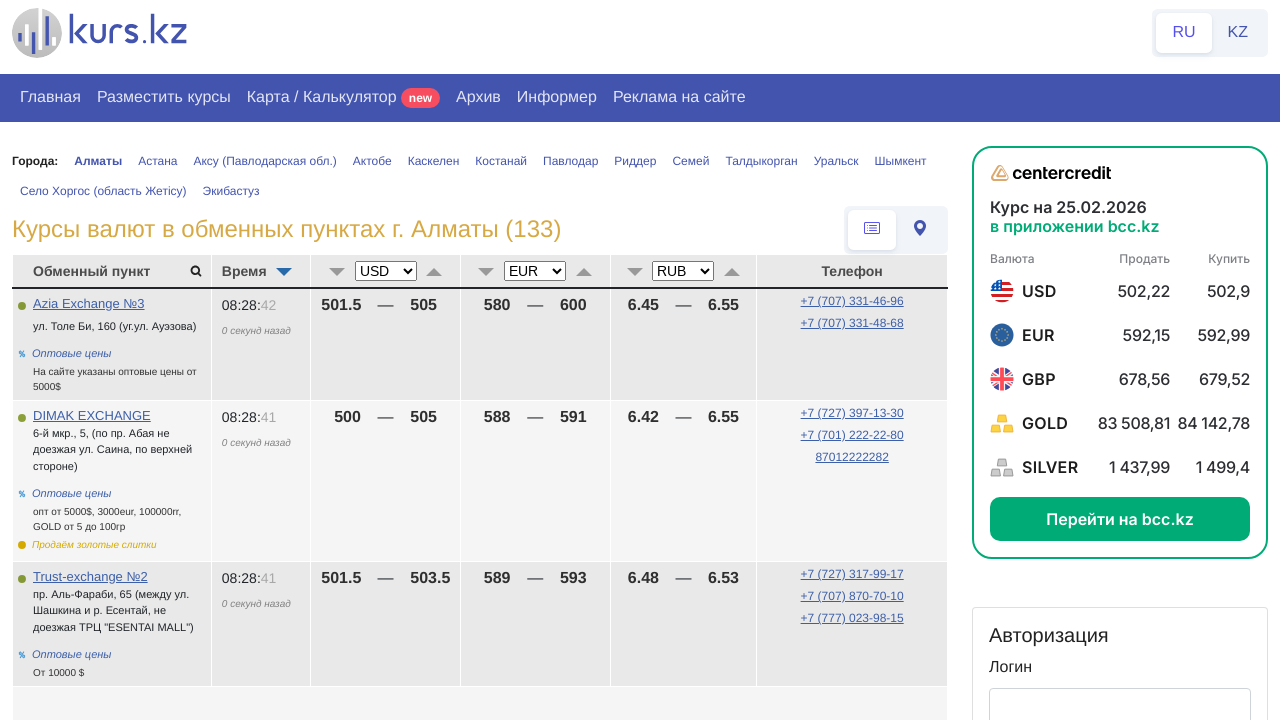

Selected CNY currency from dropdown on xpath=//*[@id="kurs-table"]/main/table/thead/tr/th[3]/span[2]/select
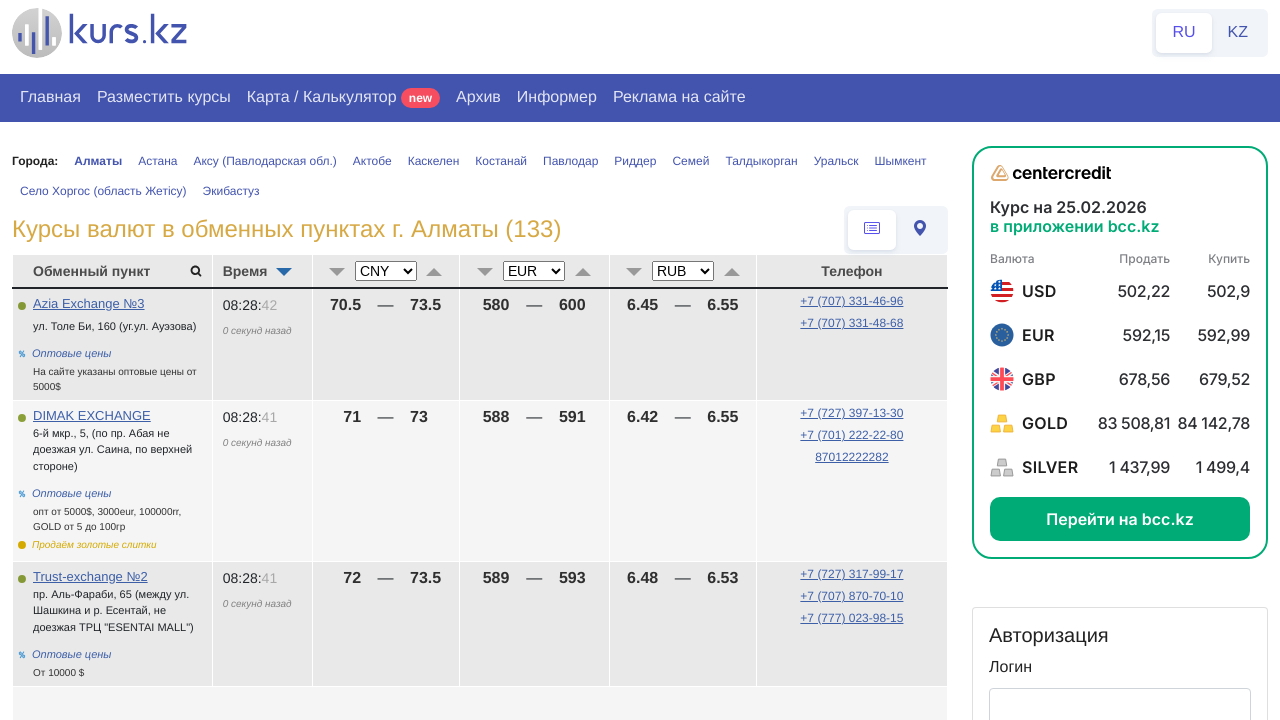

Waited 500ms for CNY currency rates to load
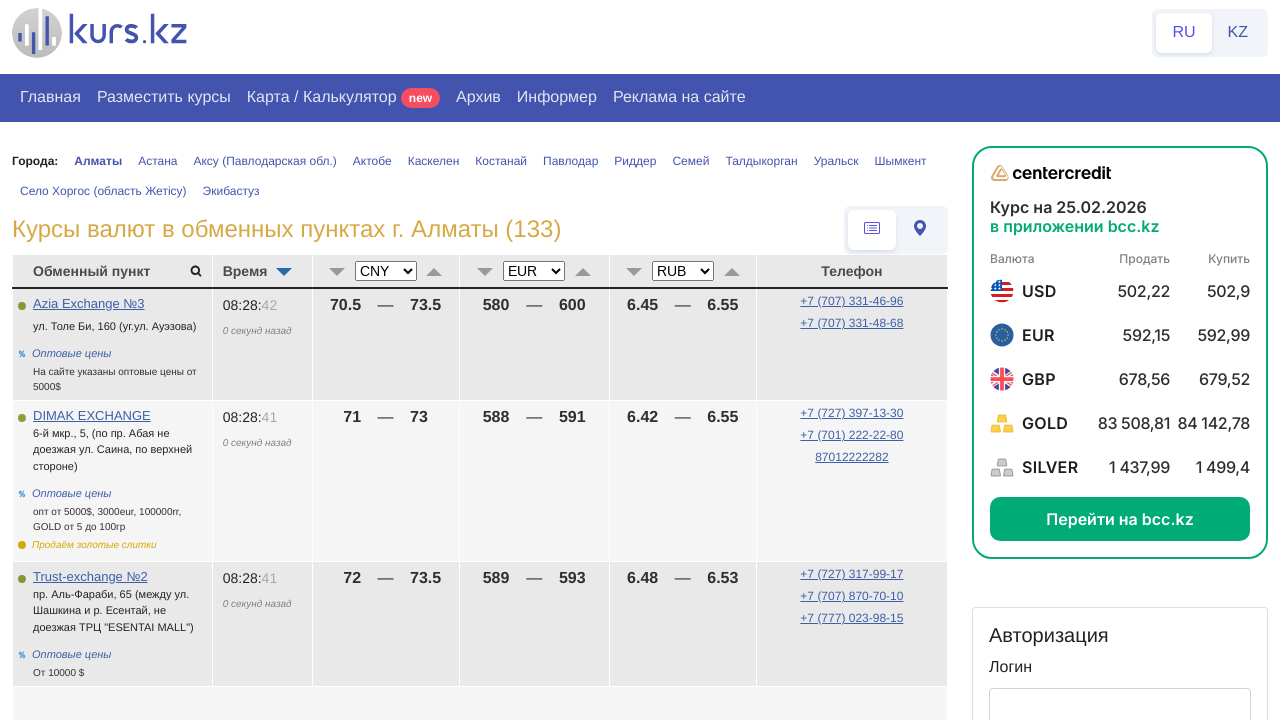

Selected USD currency from dropdown on xpath=//*[@id="kurs-table"]/main/table/thead/tr/th[3]/span[2]/select
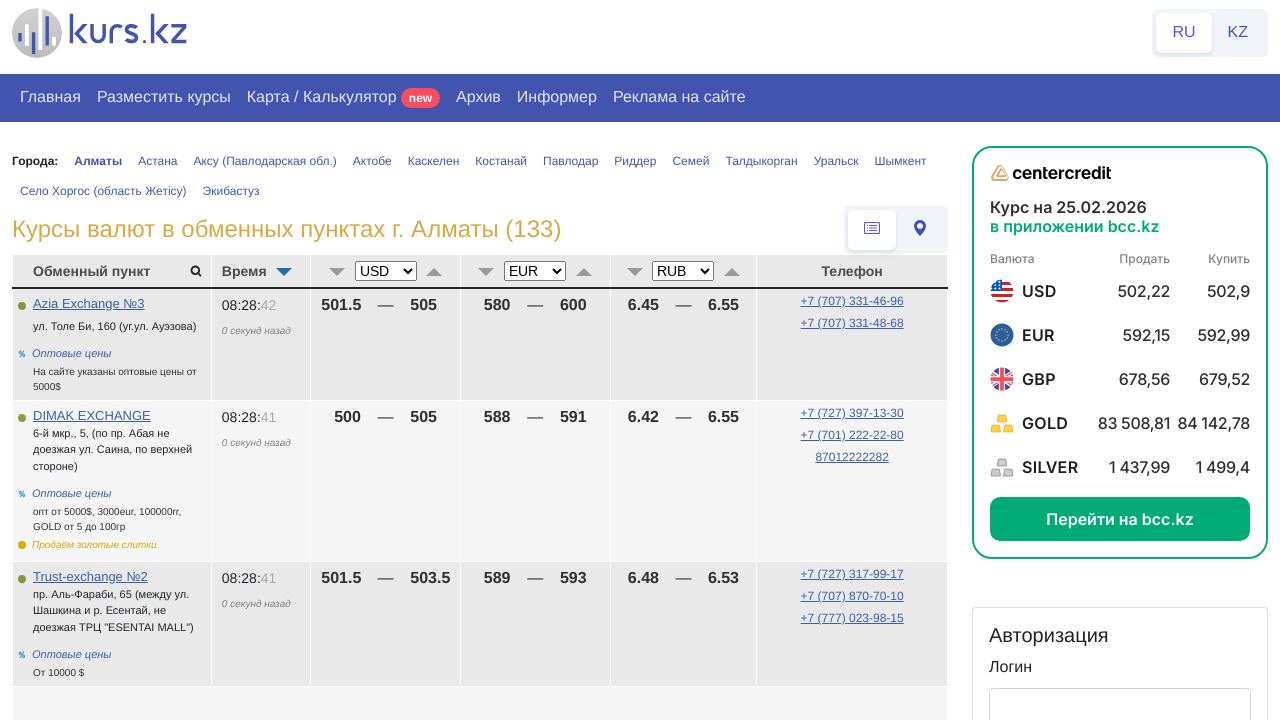

Waited 500ms for USD currency rates to load
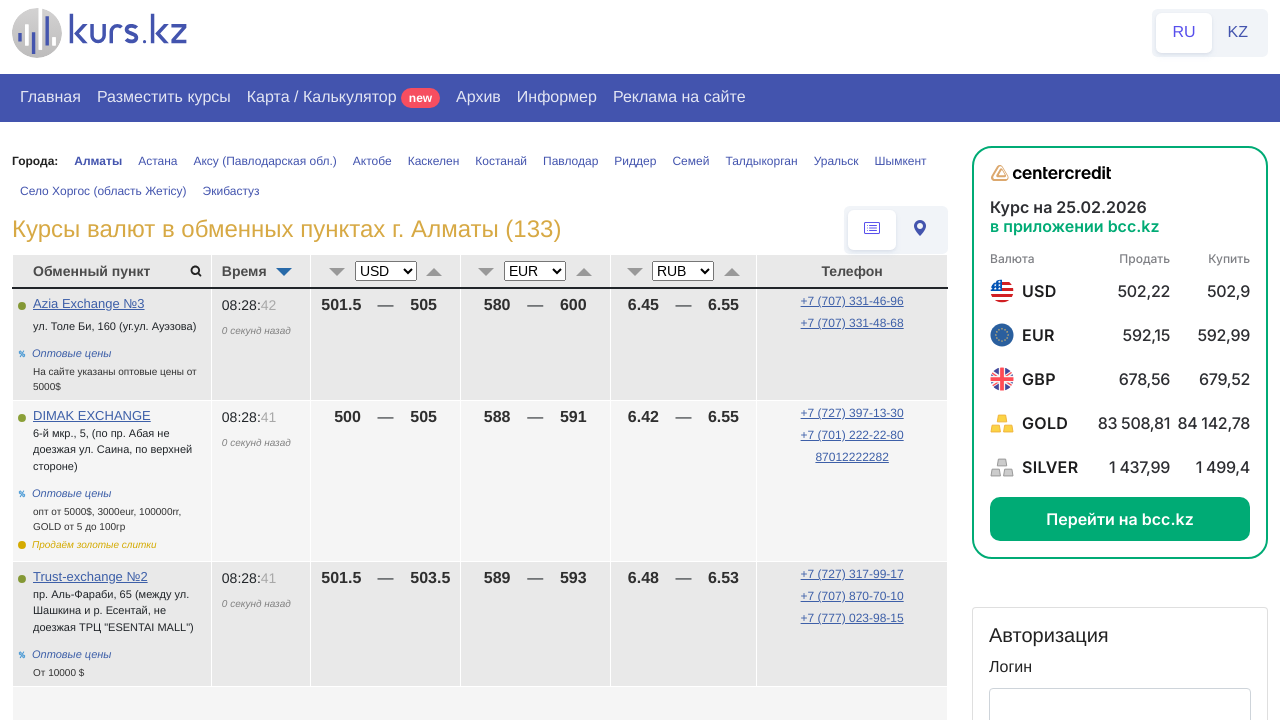

Selected EUR currency from dropdown on xpath=//*[@id="kurs-table"]/main/table/thead/tr/th[3]/span[2]/select
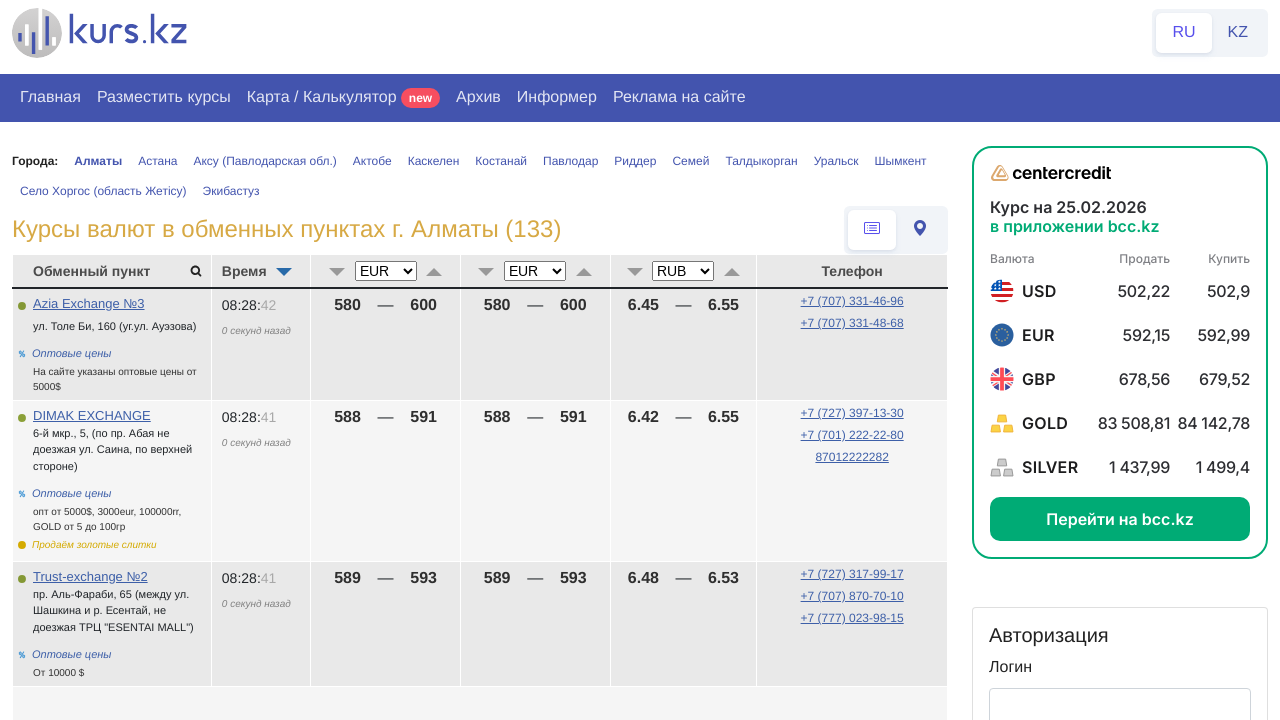

Waited 500ms for EUR currency rates to load
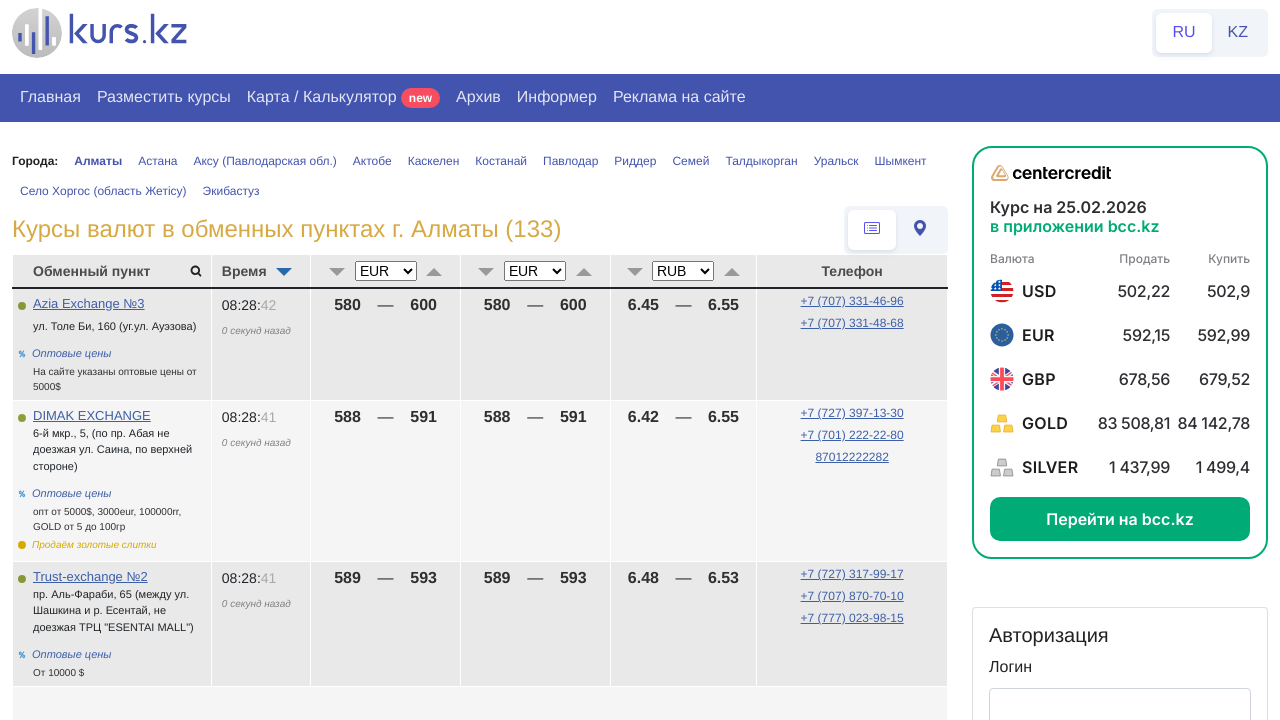

Selected RUB currency from dropdown on xpath=//*[@id="kurs-table"]/main/table/thead/tr/th[3]/span[2]/select
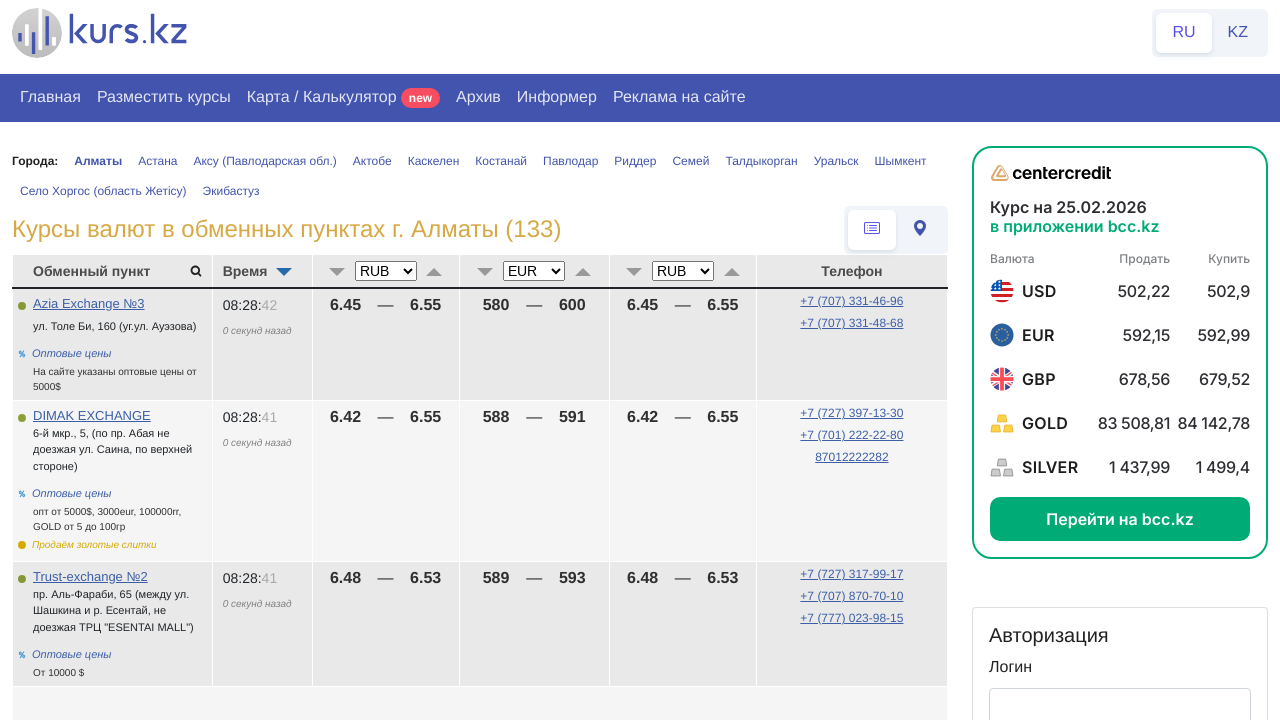

Waited 500ms for RUB currency rates to load
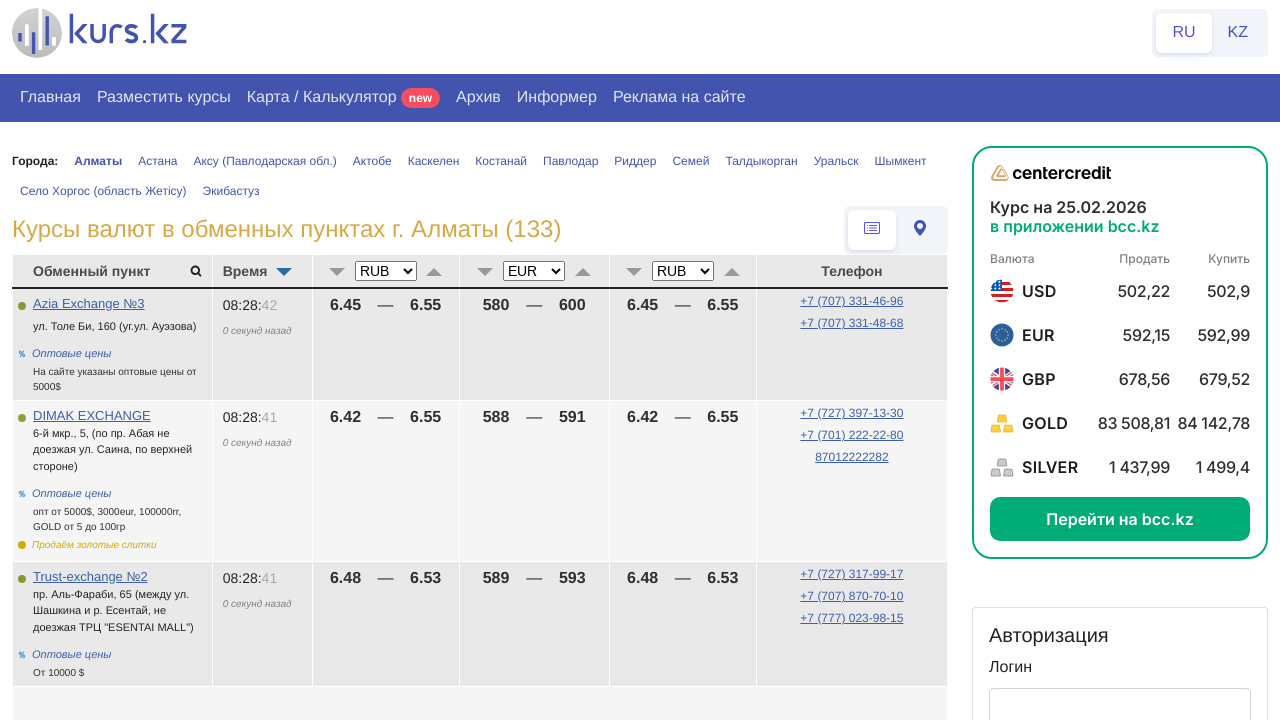

Verified final currency rate data loaded with purchase price indicators
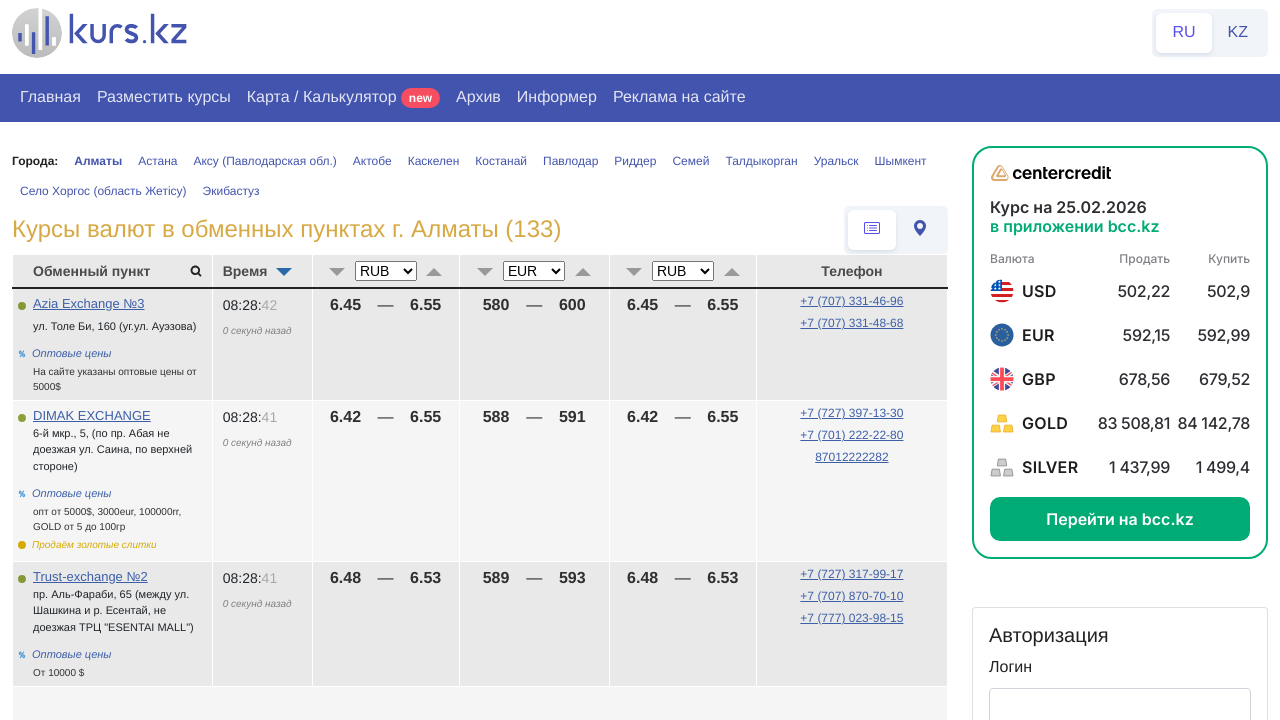

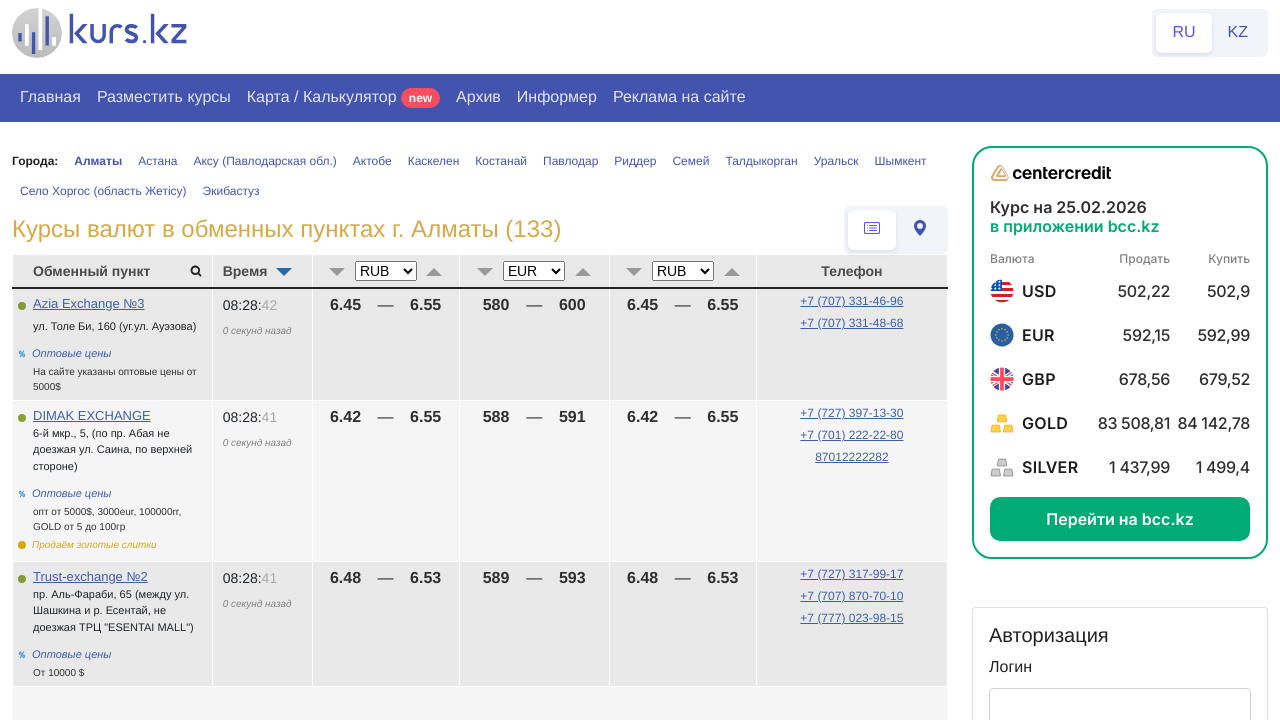